Tests the subscription functionality by scrolling to the footer, entering an email address in the subscription form, and verifying the success message after subscribing.

Starting URL: http://automationexercise.com

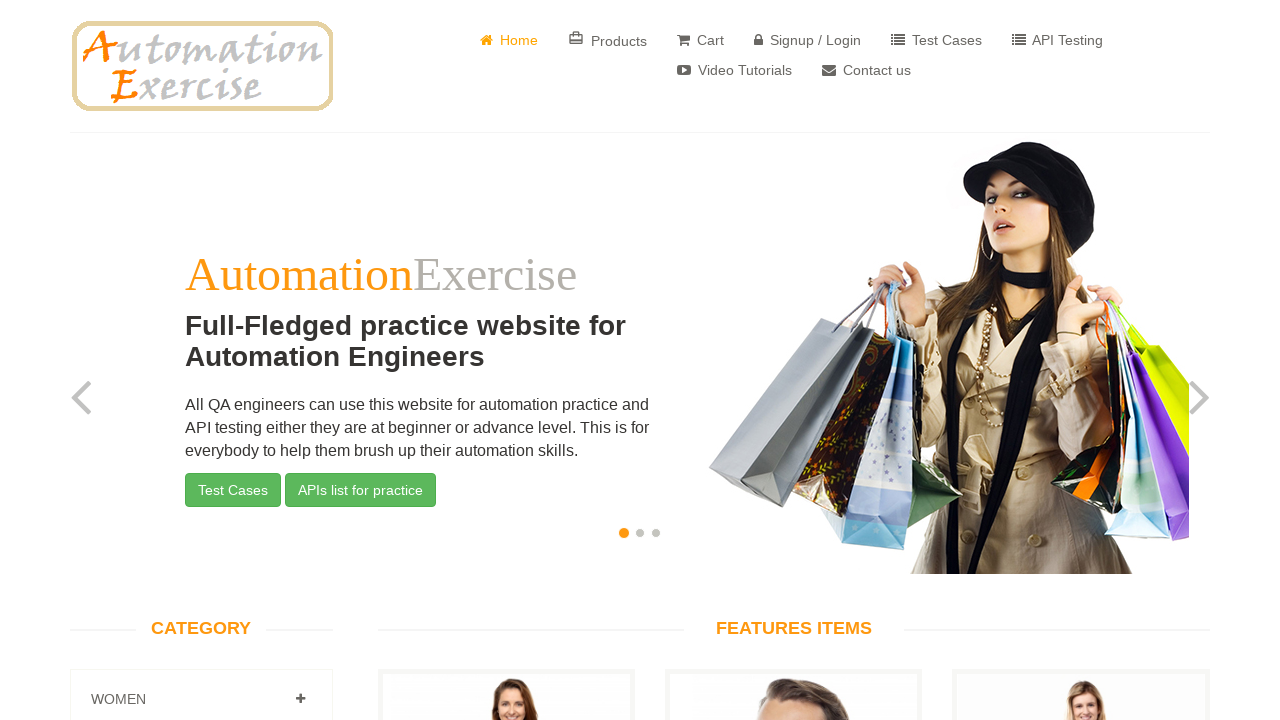

Verified home page navigation is visible
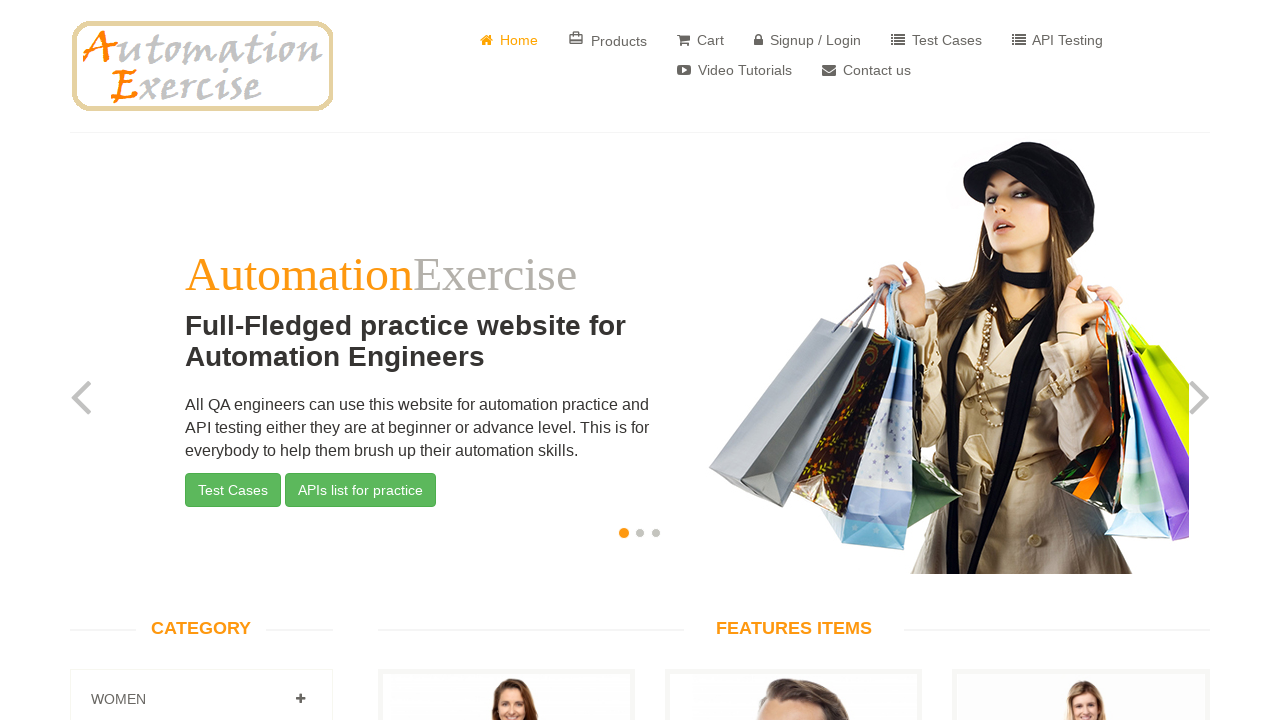

Scrolled down to footer section
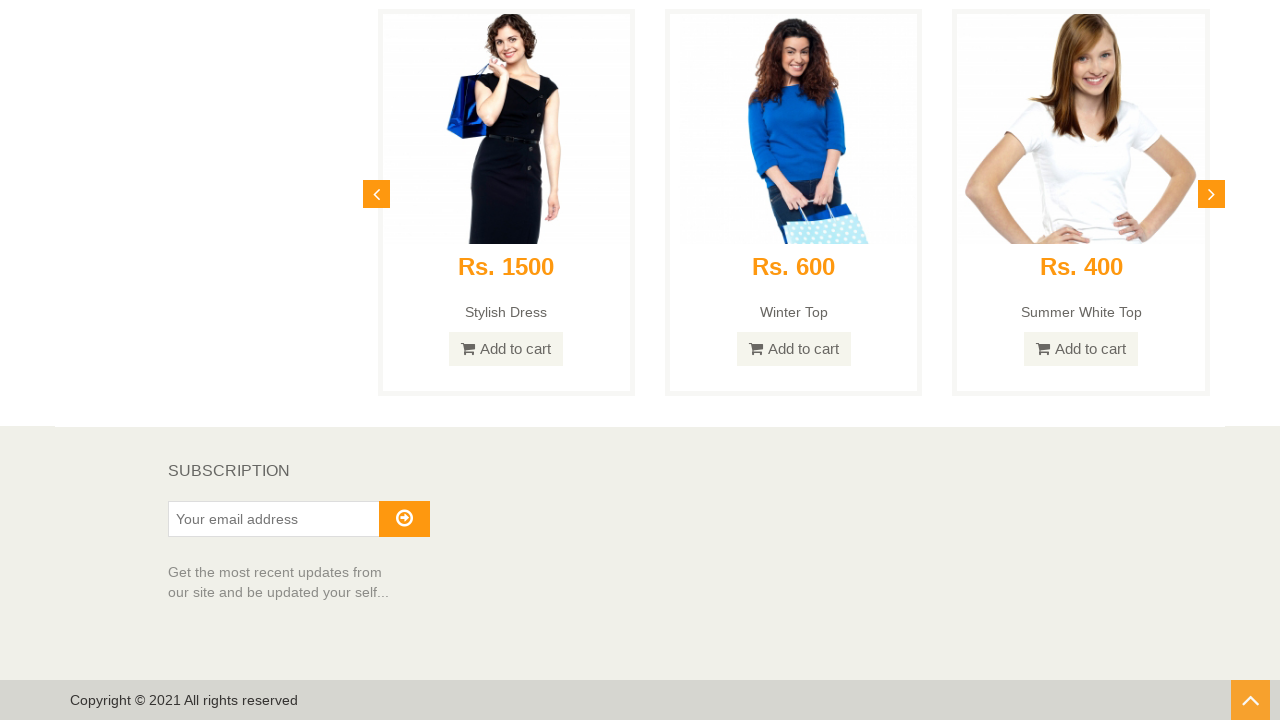

Verified subscription section header is visible
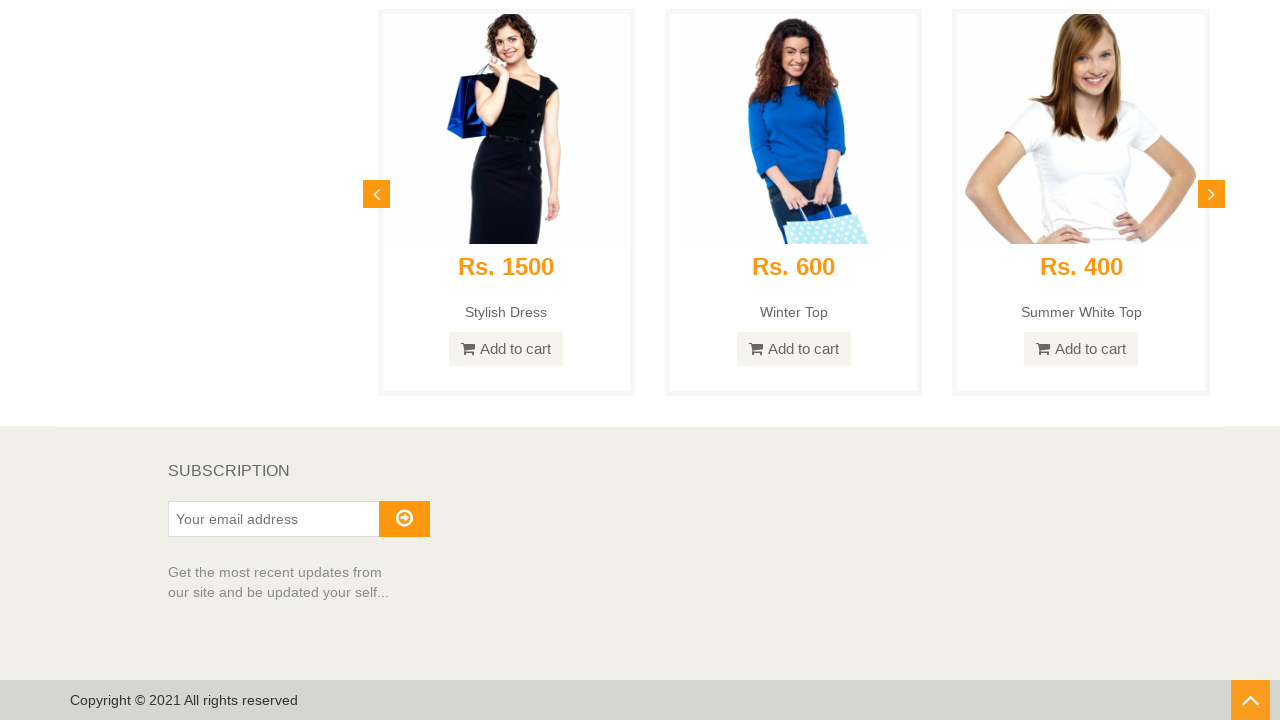

Entered email address 'testsubscriber87@mail.com' in subscription field on input#susbscribe_email
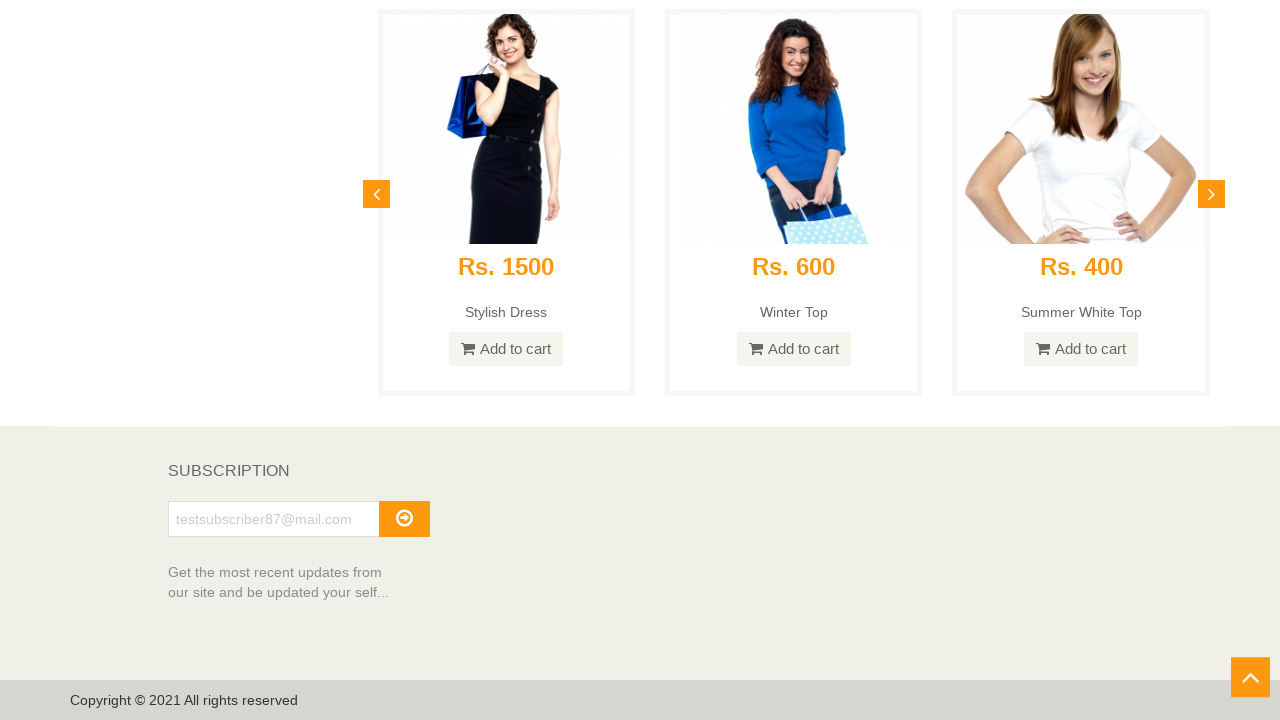

Clicked the subscribe arrow button at (404, 518) on button#subscribe > .fa.fa-arrow-circle-o-right
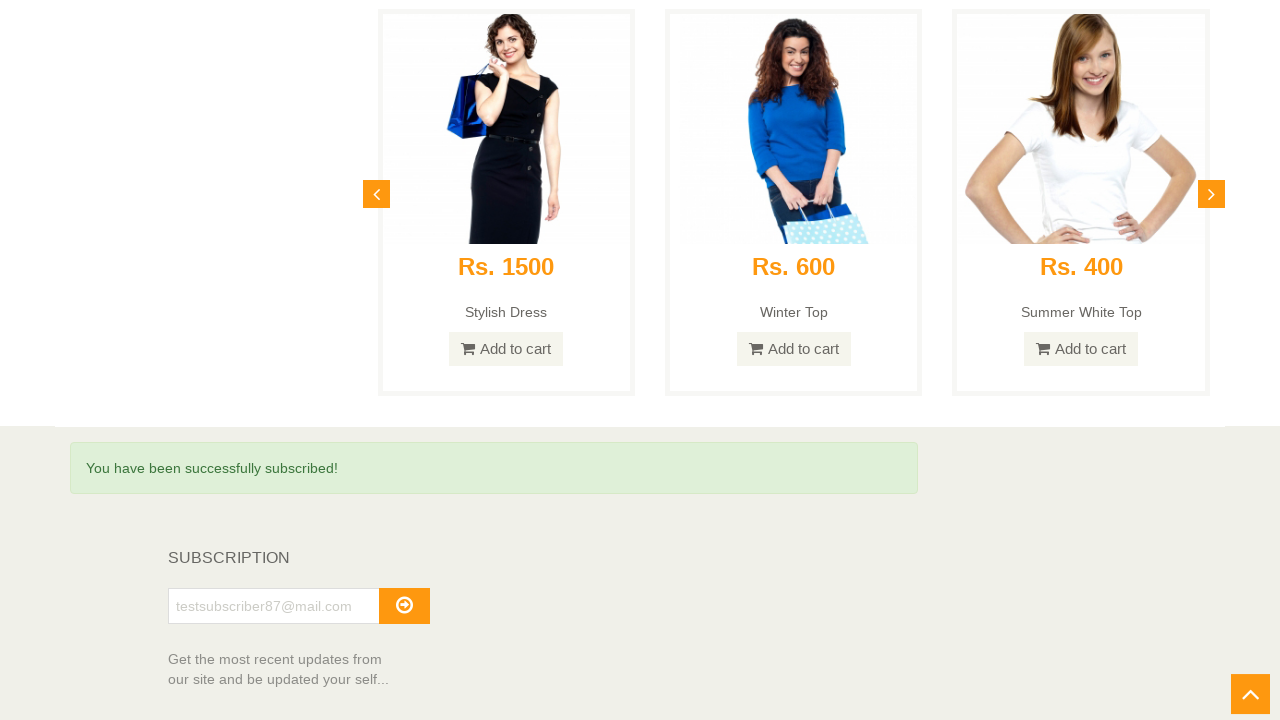

Subscription success message appeared
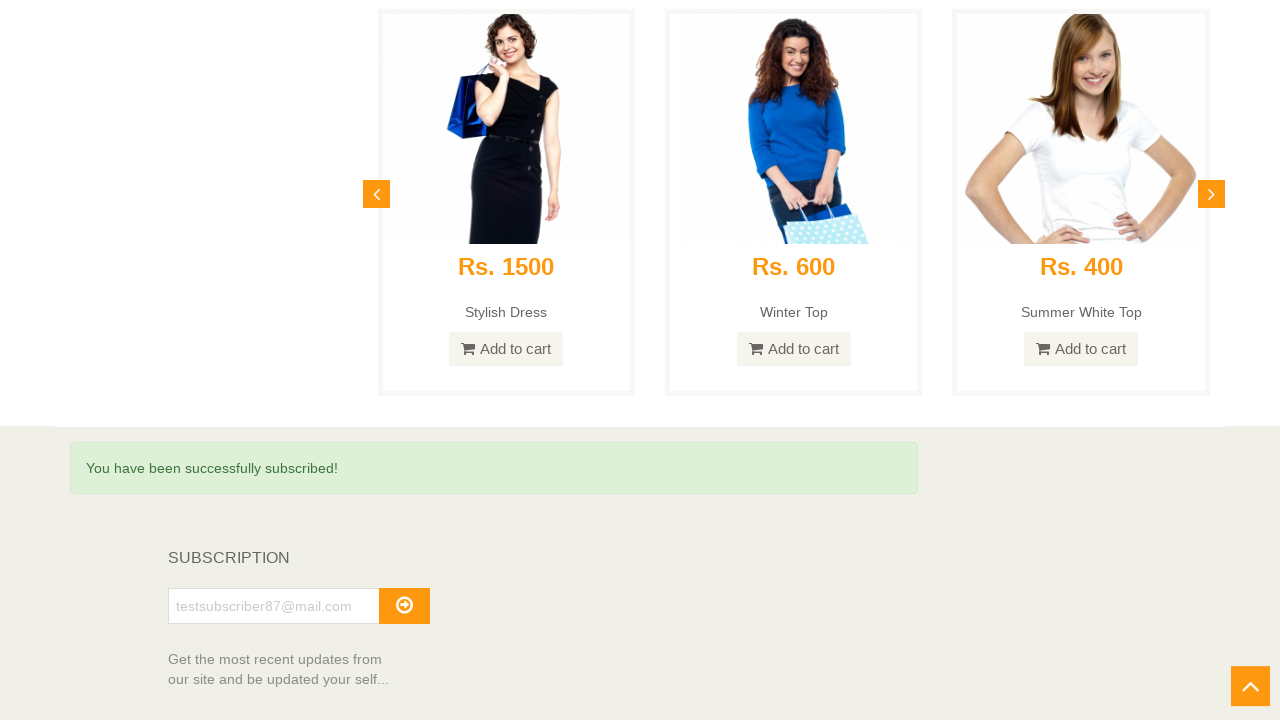

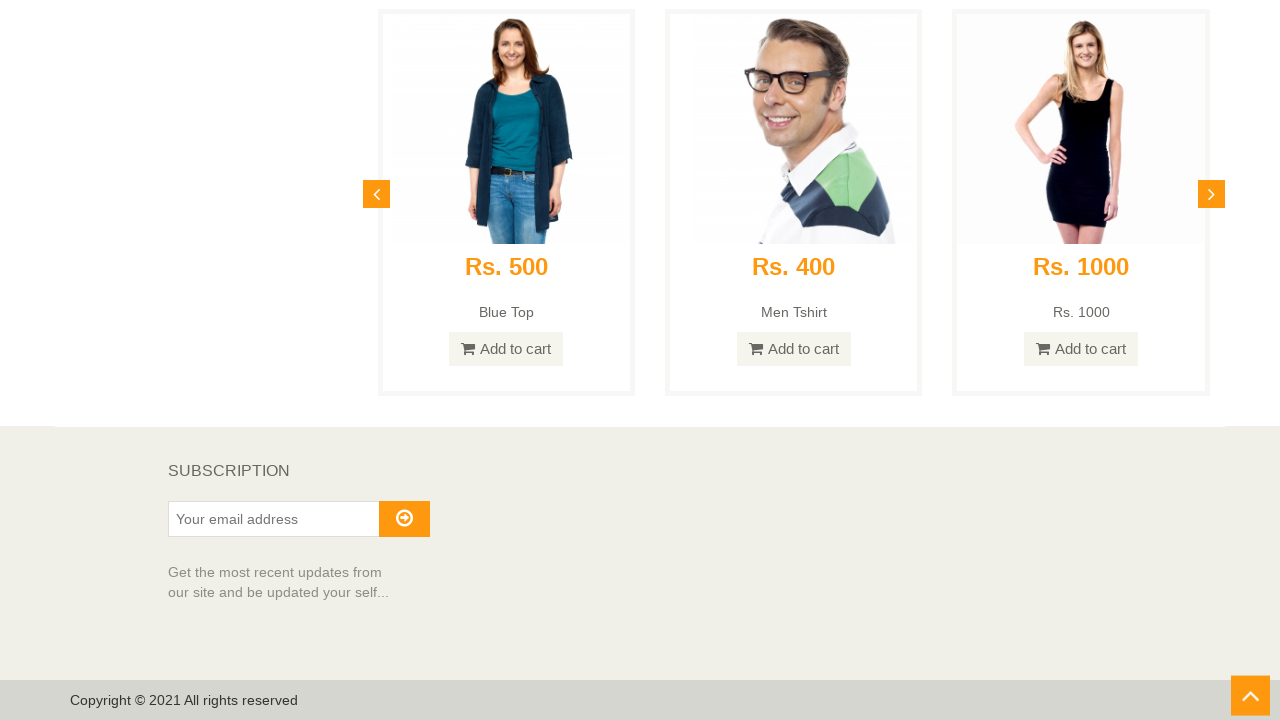